Tests datepicker functionality by filling a date value directly into a datepicker input field

Starting URL: https://testautomationpractice.blogspot.com/

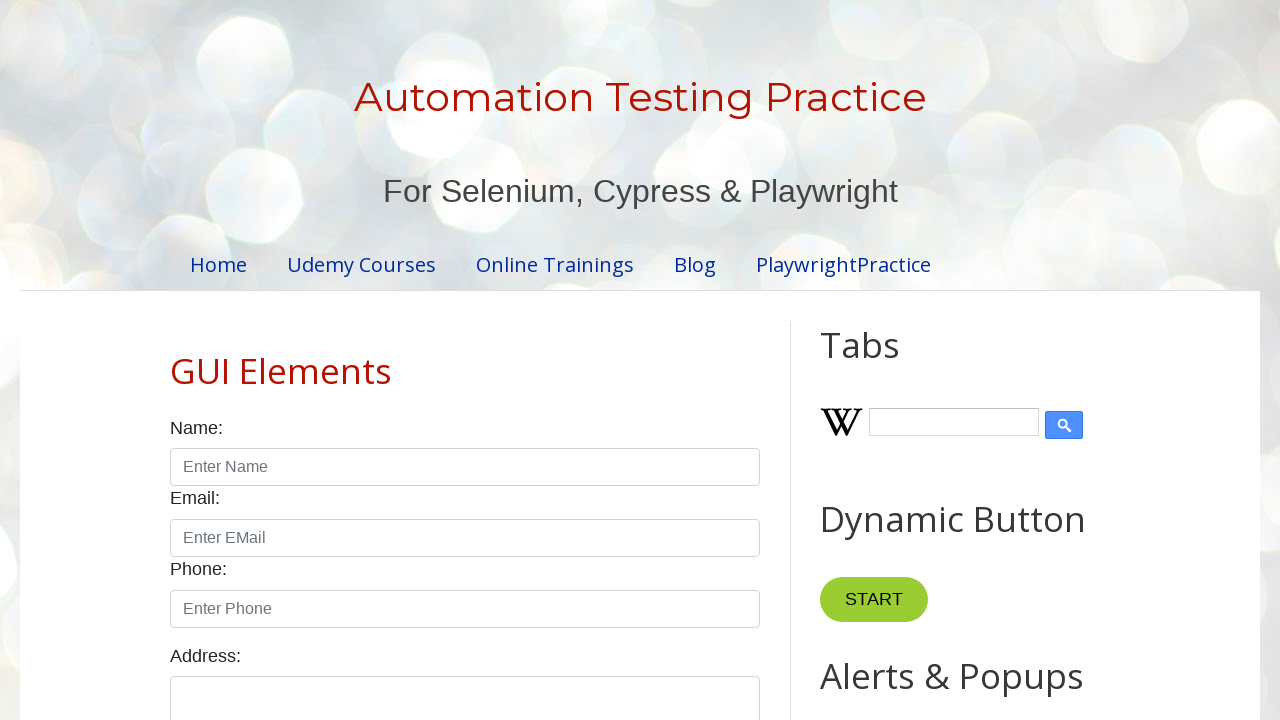

Filled datepicker input field with date '29-03-2024' on #datepicker
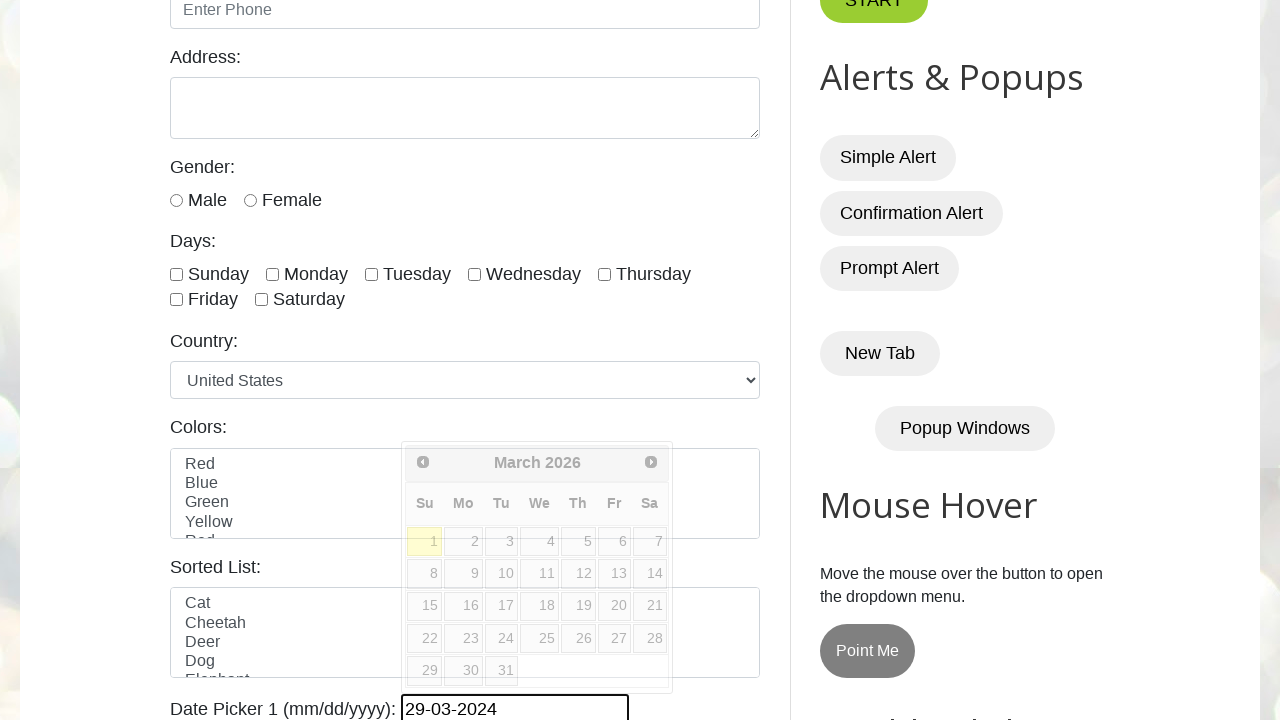

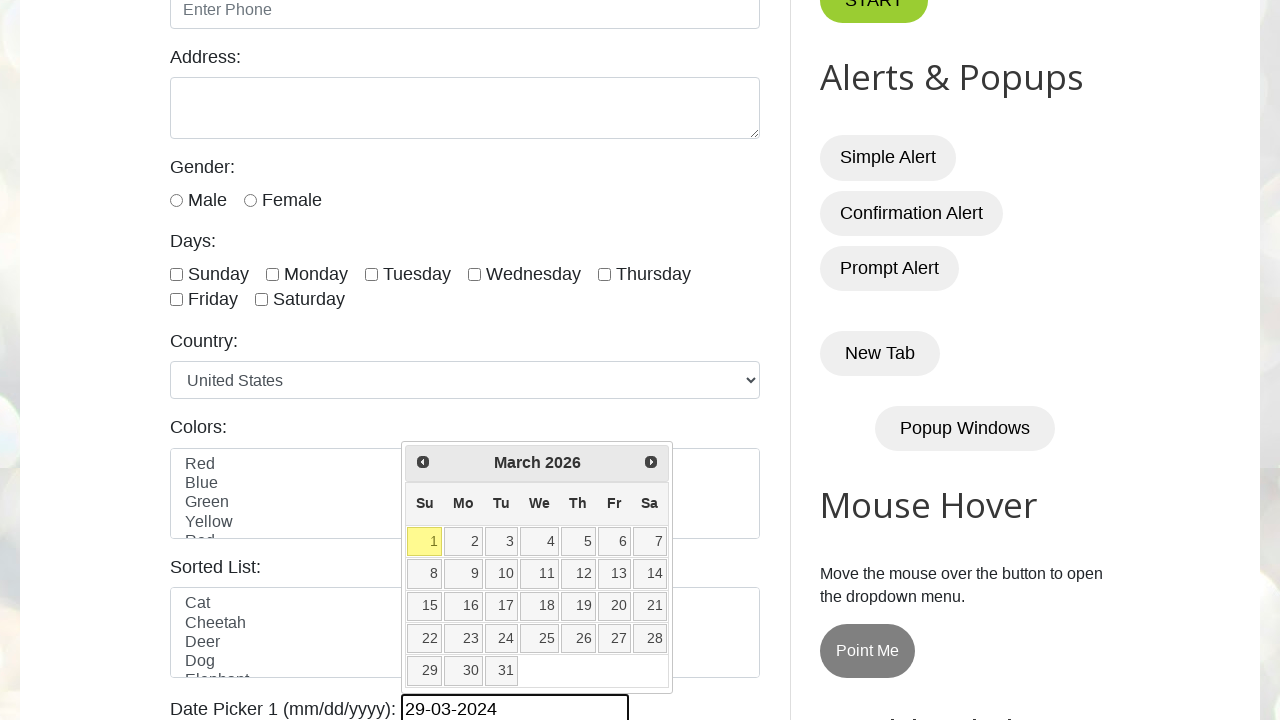